Tests HTML table functionality on W3Schools by finding and verifying table elements including rows, columns, and specific cells

Starting URL: https://www.w3schools.com/html/html_tables.asp

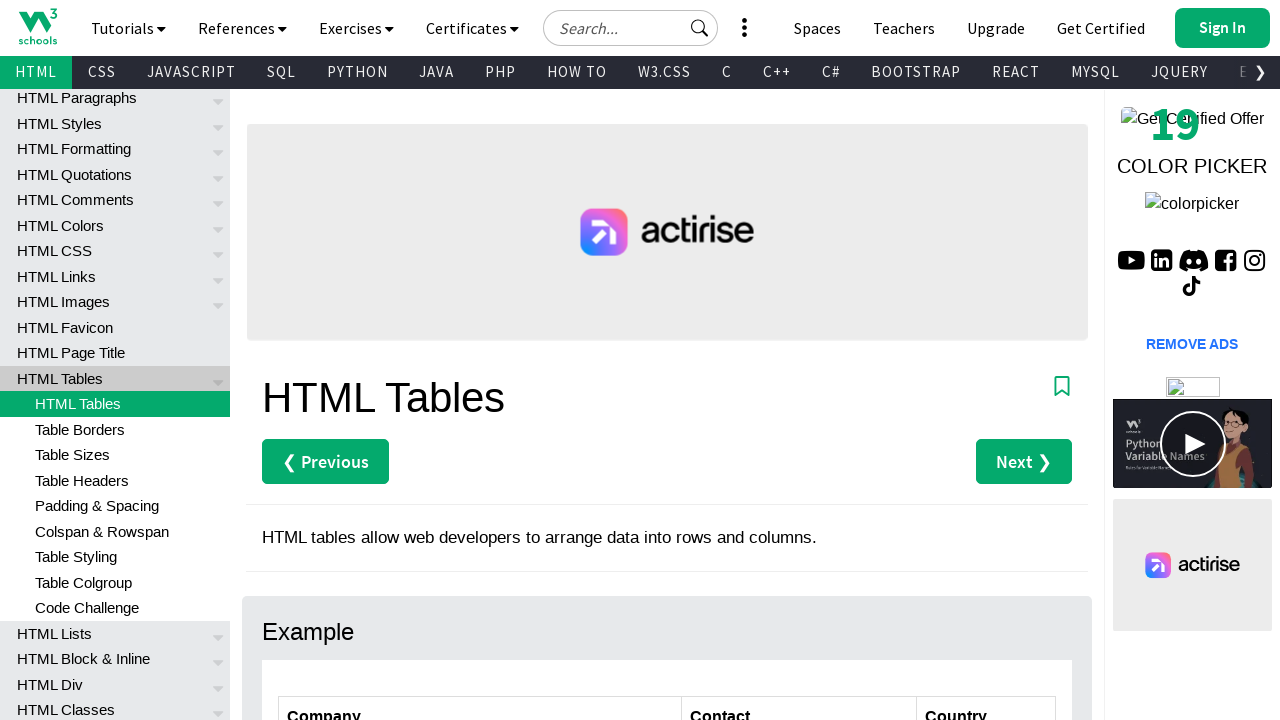

Navigated to W3Schools HTML tables page
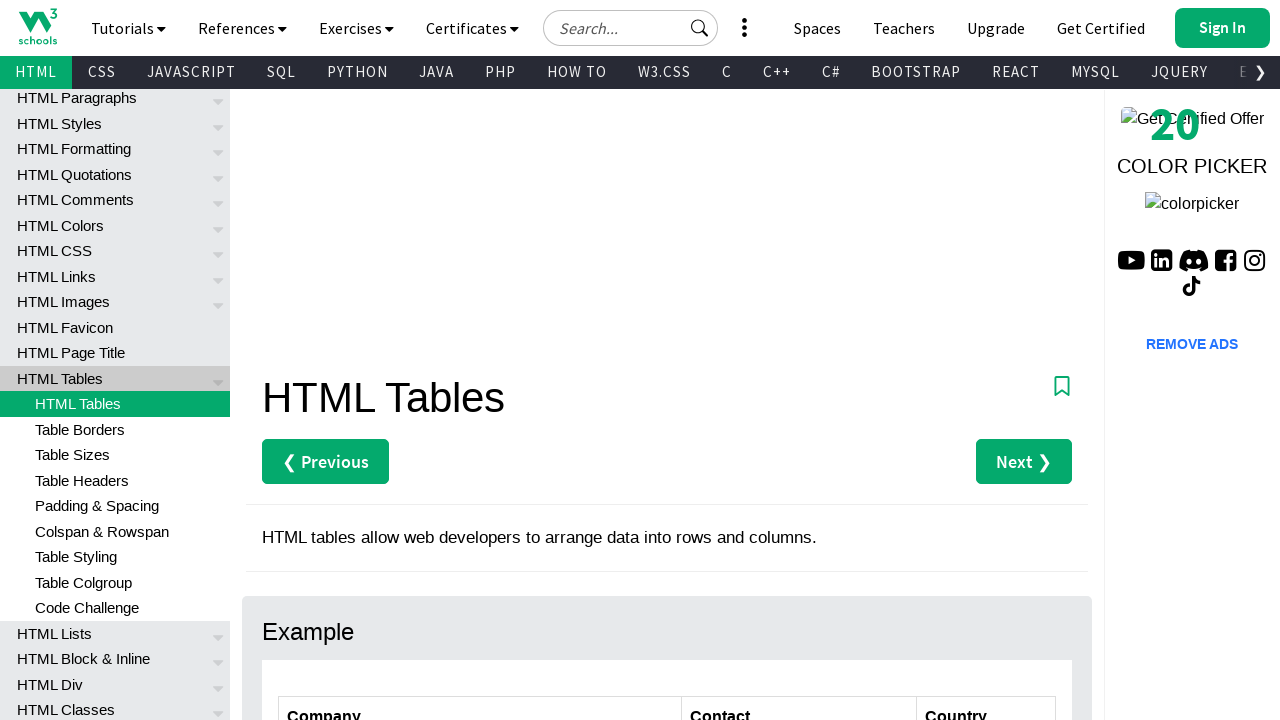

Table with id 'customers' loaded
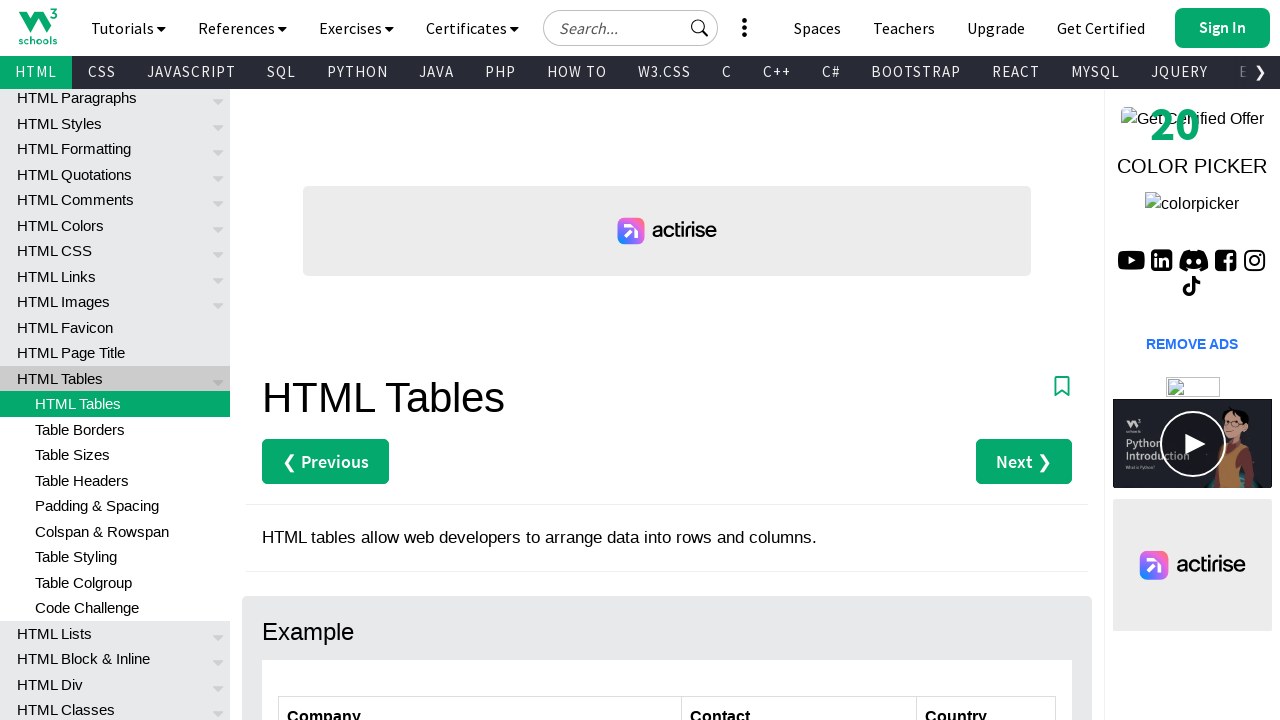

Found 7 table rows
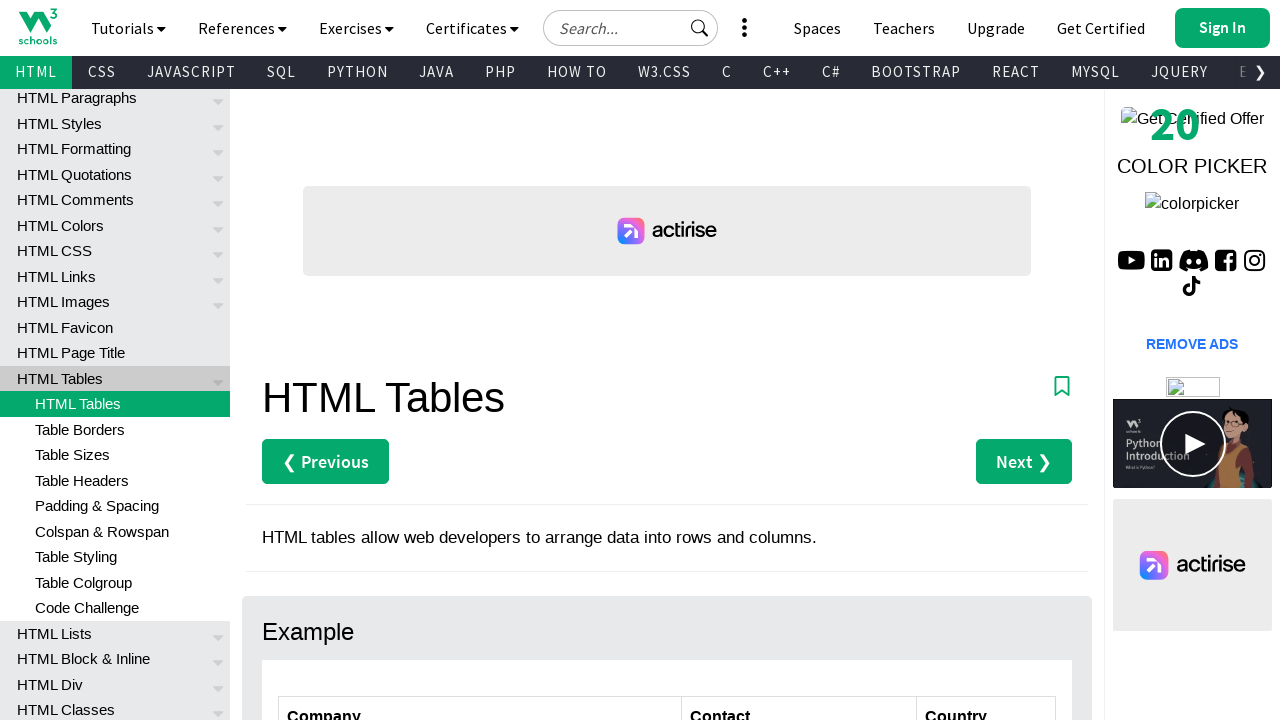

Verified that table has exactly 7 rows
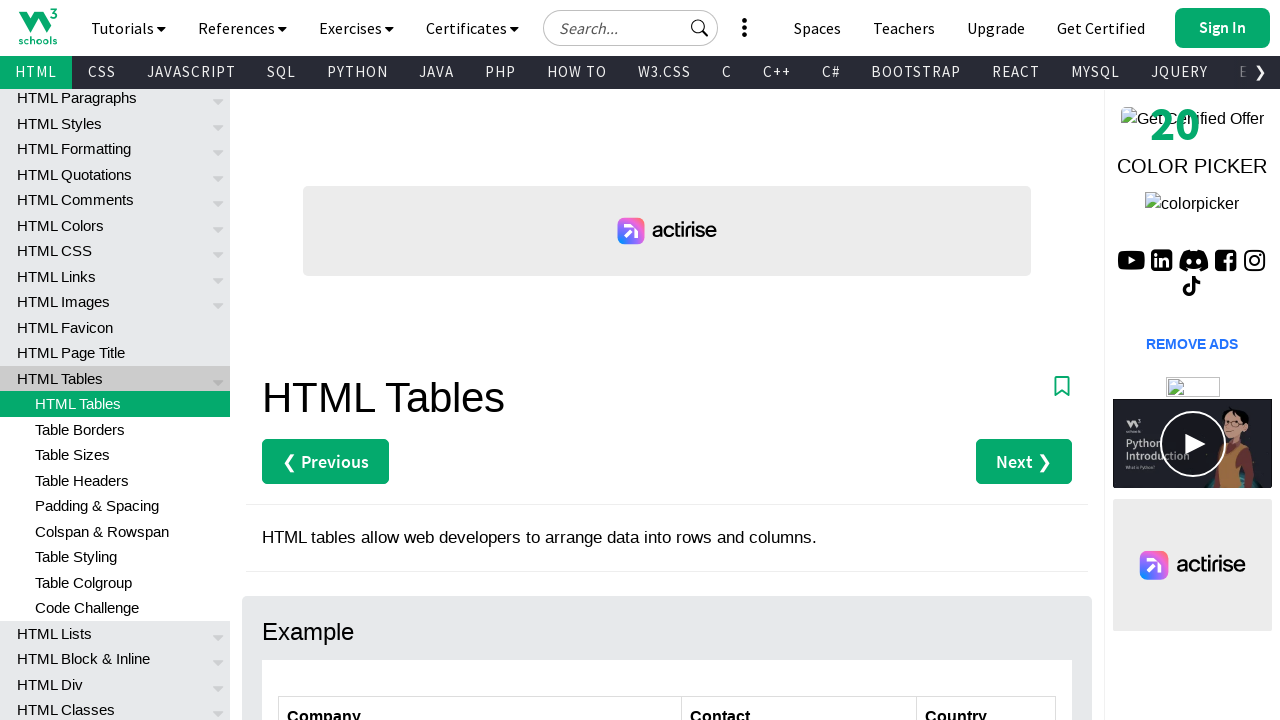

Retrieved last row text: 
    Magazzini Alimentari Riuniti
    Giovanni Rovelli
    Italy
  
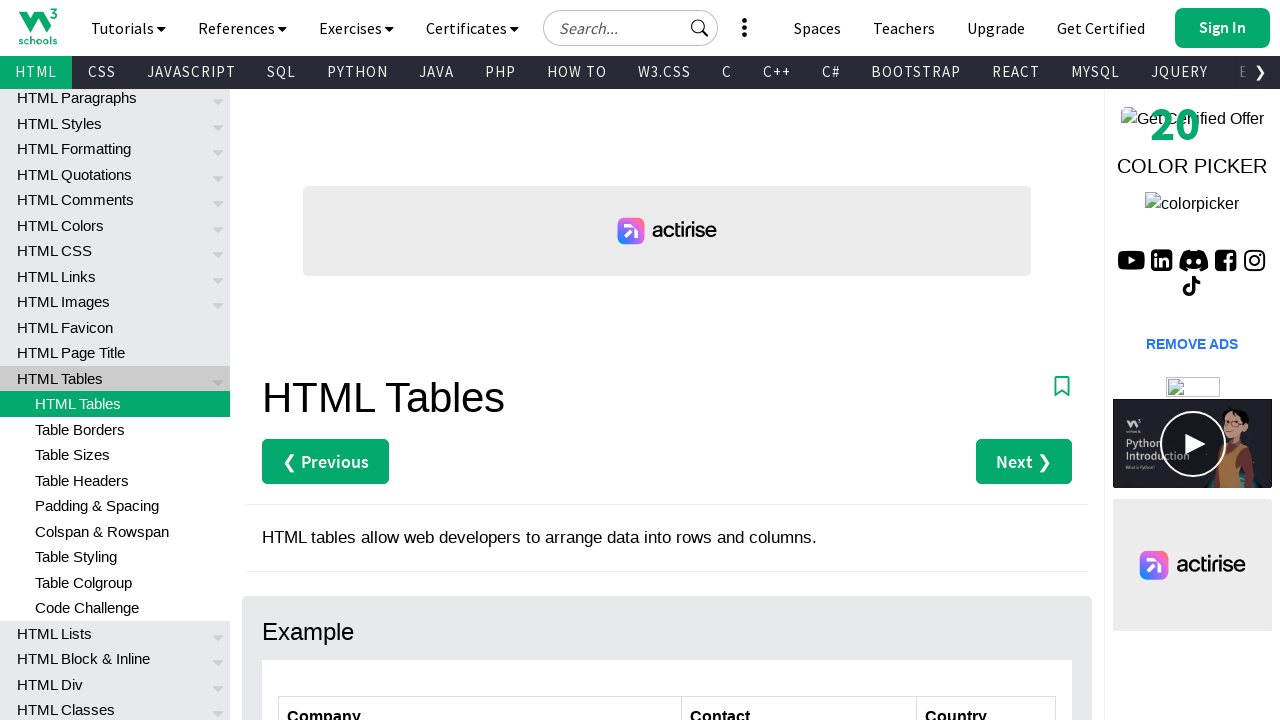

Found 3 column headers
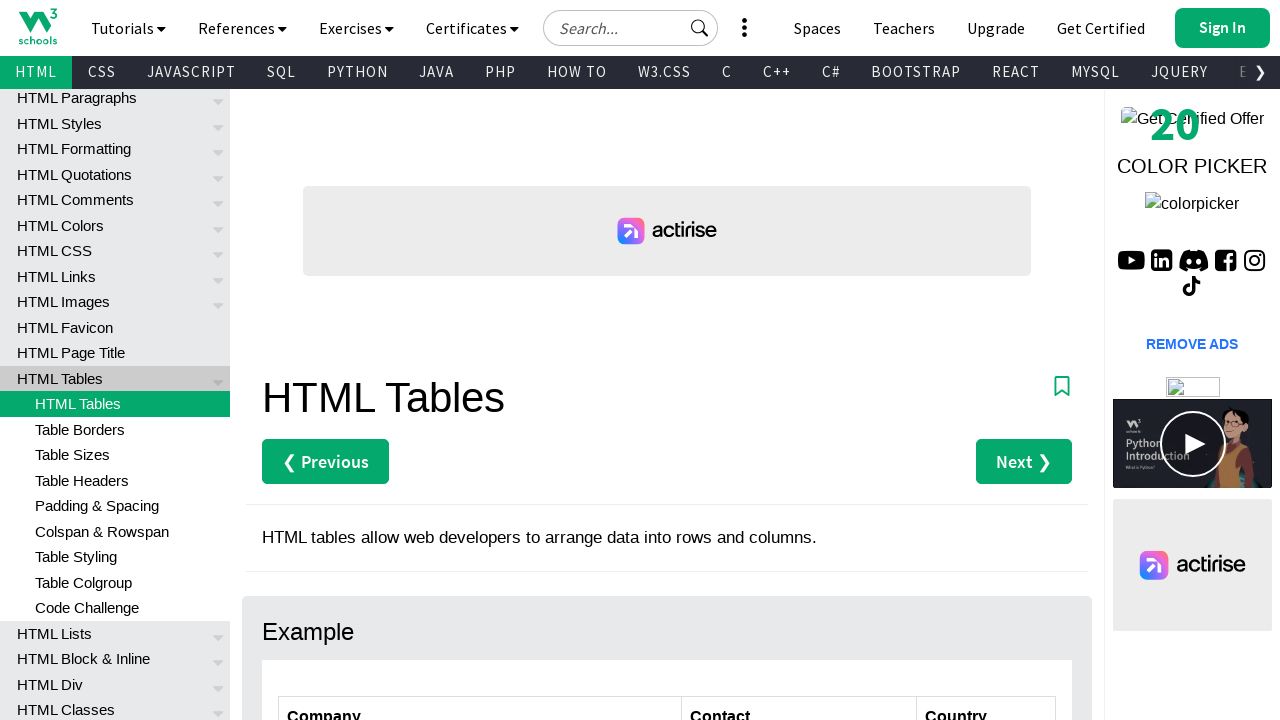

Retrieved cell content: Canada
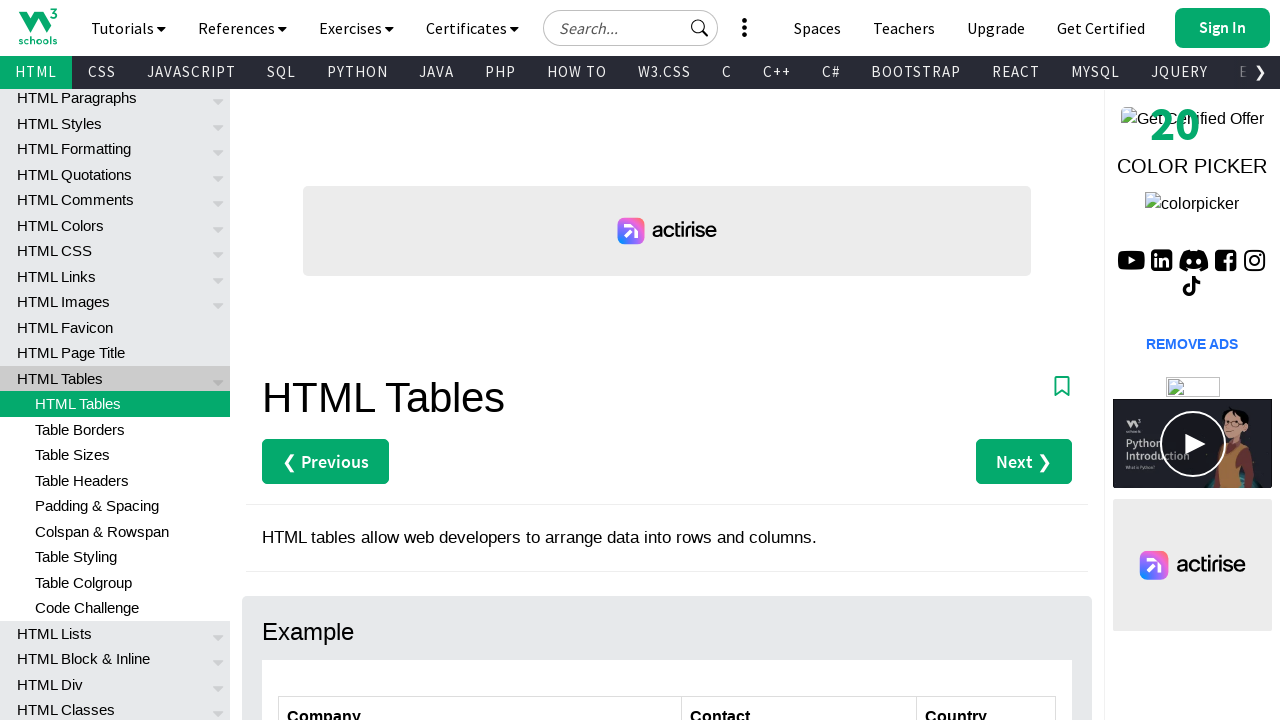

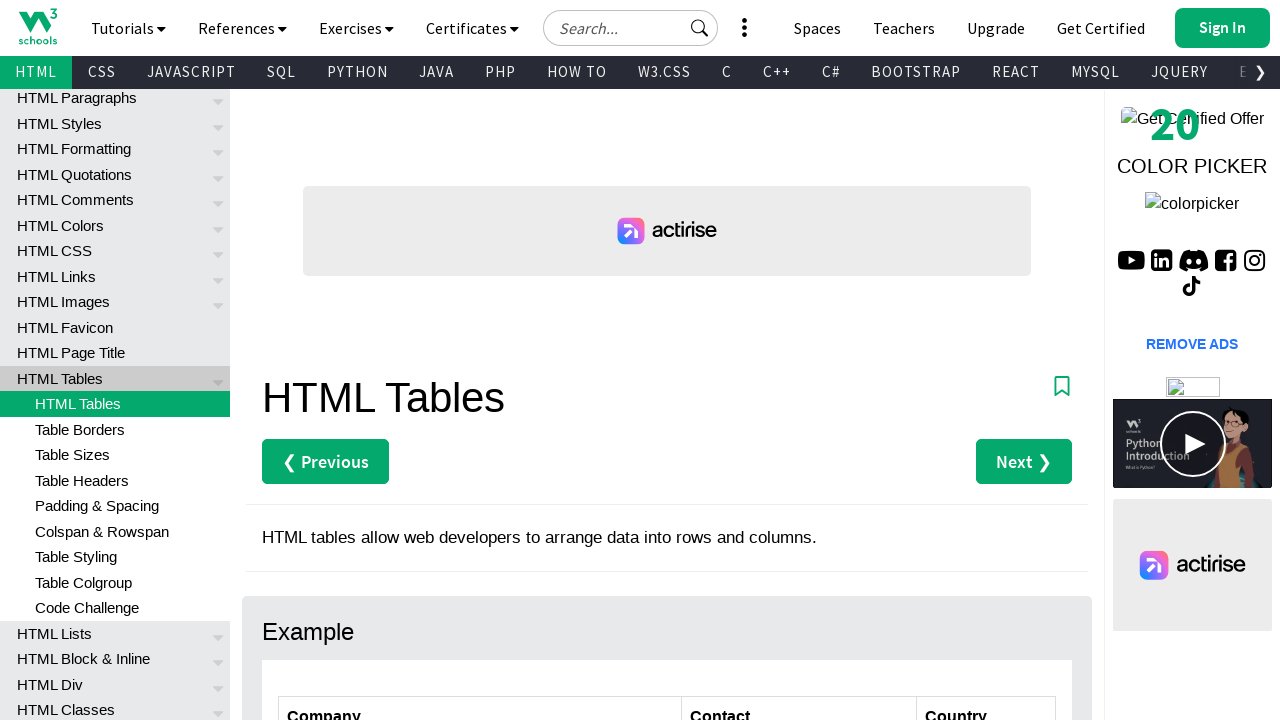